Tests file upload functionality by selecting a file and clicking the upload submit button on the Heroku test app

Starting URL: https://the-internet.herokuapp.com/upload

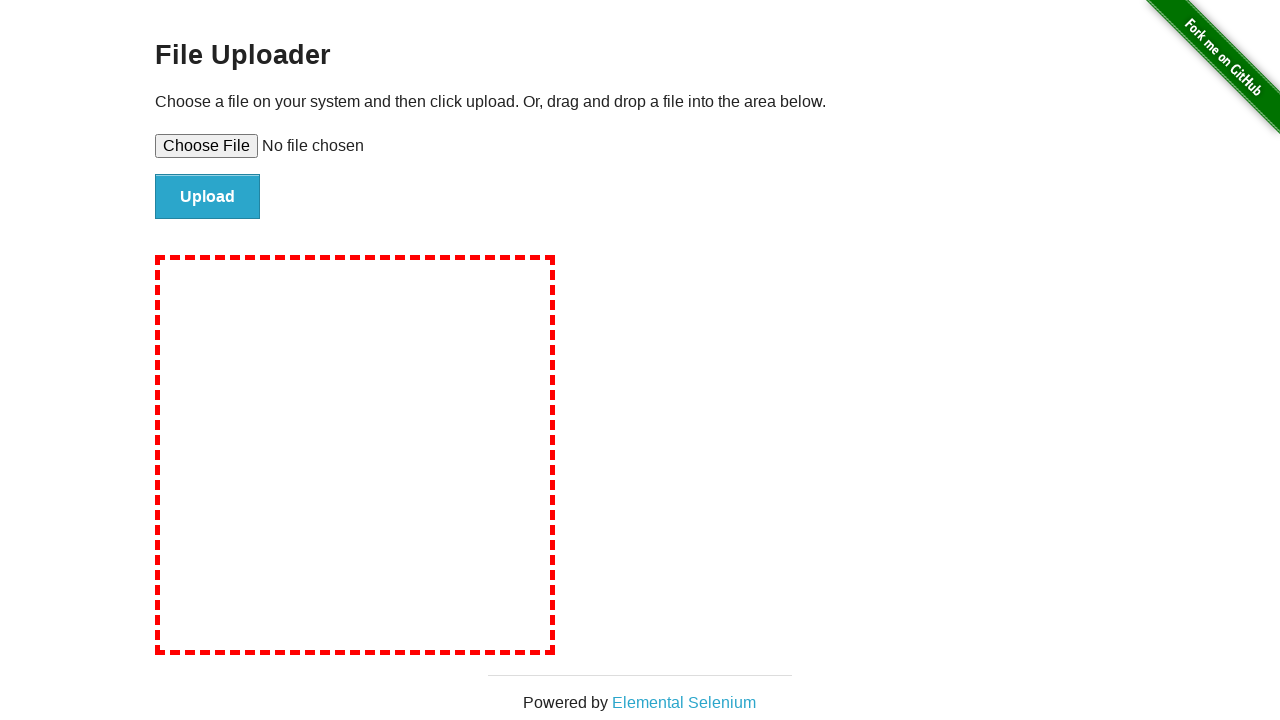

Set input file to temporary test file
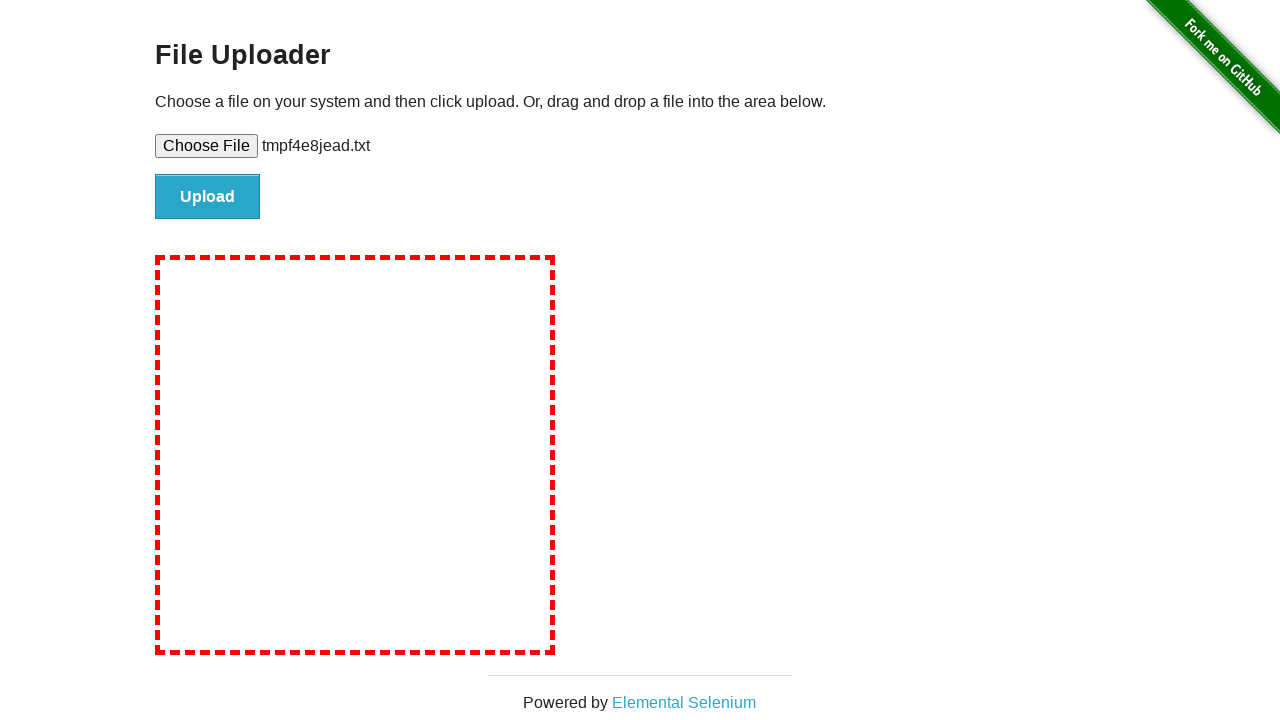

Clicked file upload submit button at (208, 197) on input#file-submit
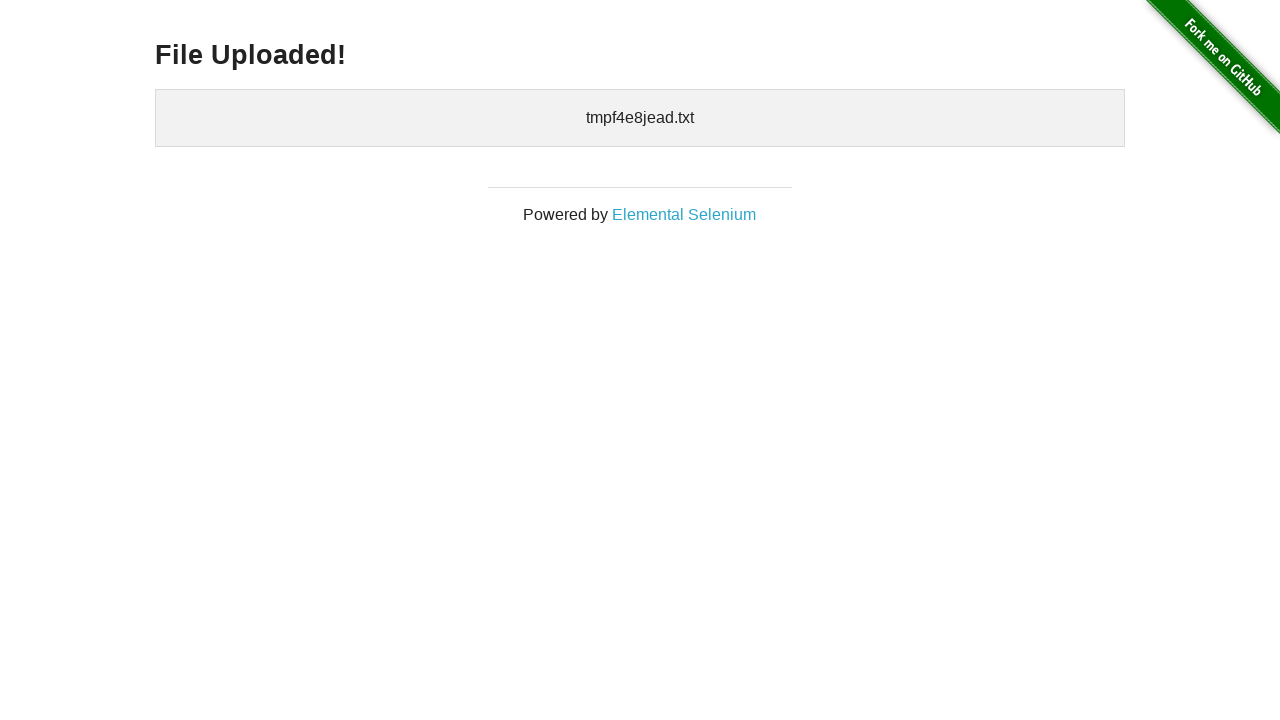

File upload completed and confirmation heading appeared
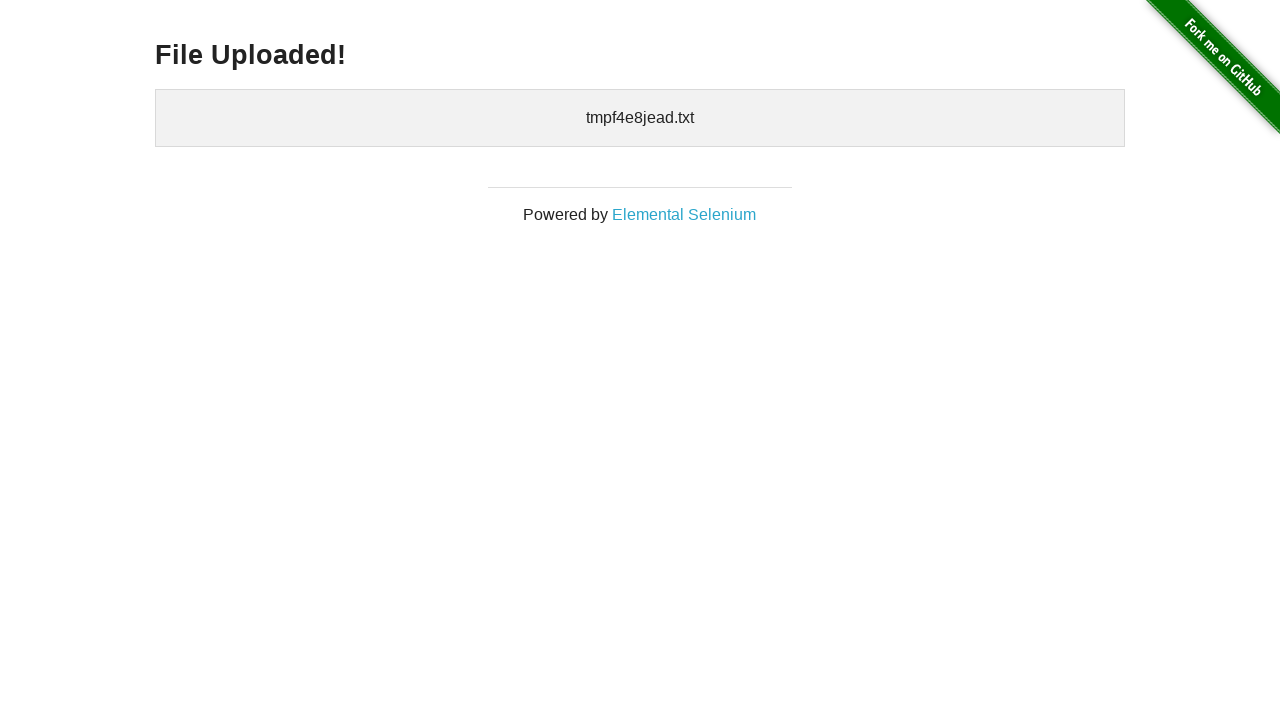

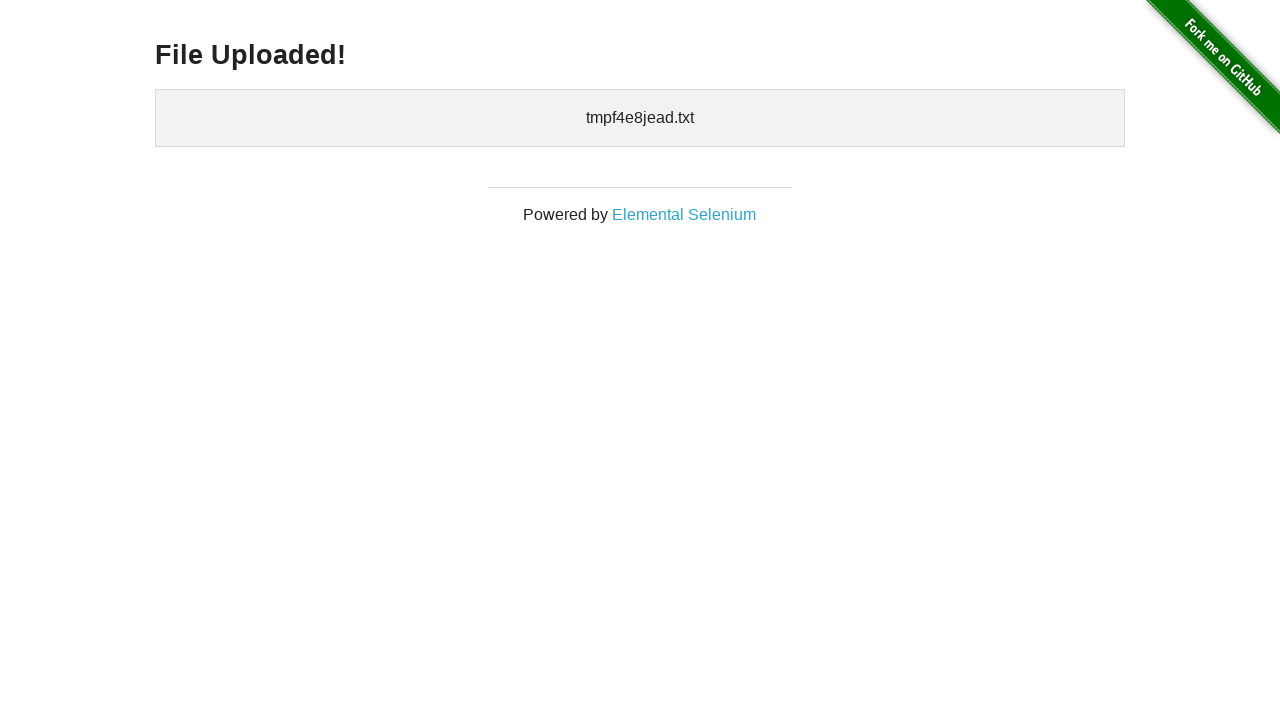